Tests web storage functionality by interacting with session storage and clicking a button to display session data

Starting URL: https://bonigarcia.dev/selenium-webdriver-java/web-storage.html

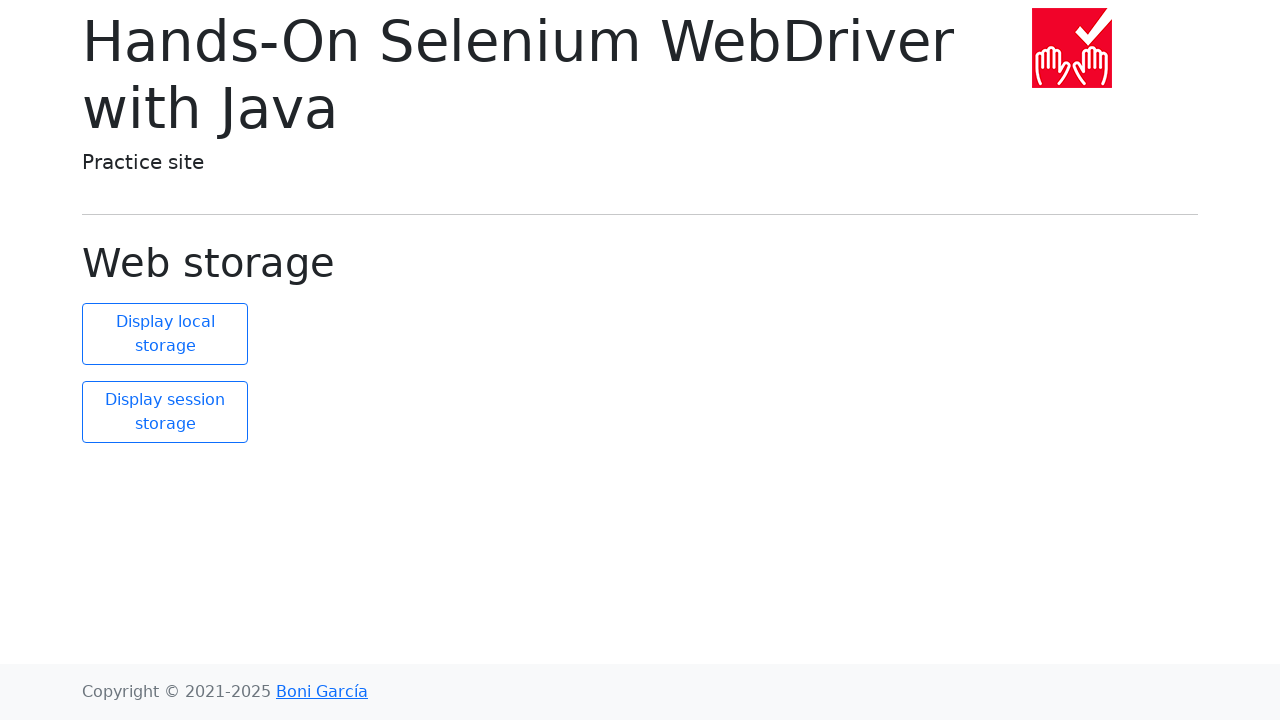

Clicked the display session button to show session storage data at (165, 412) on #display-session
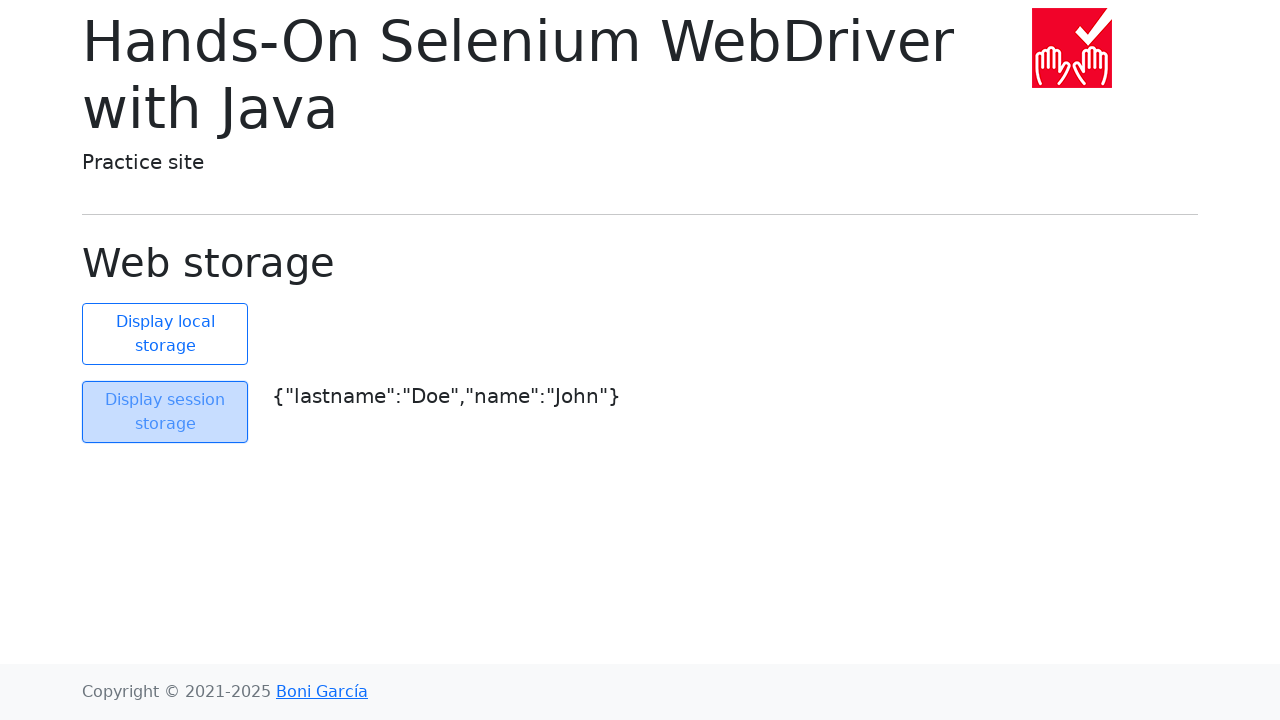

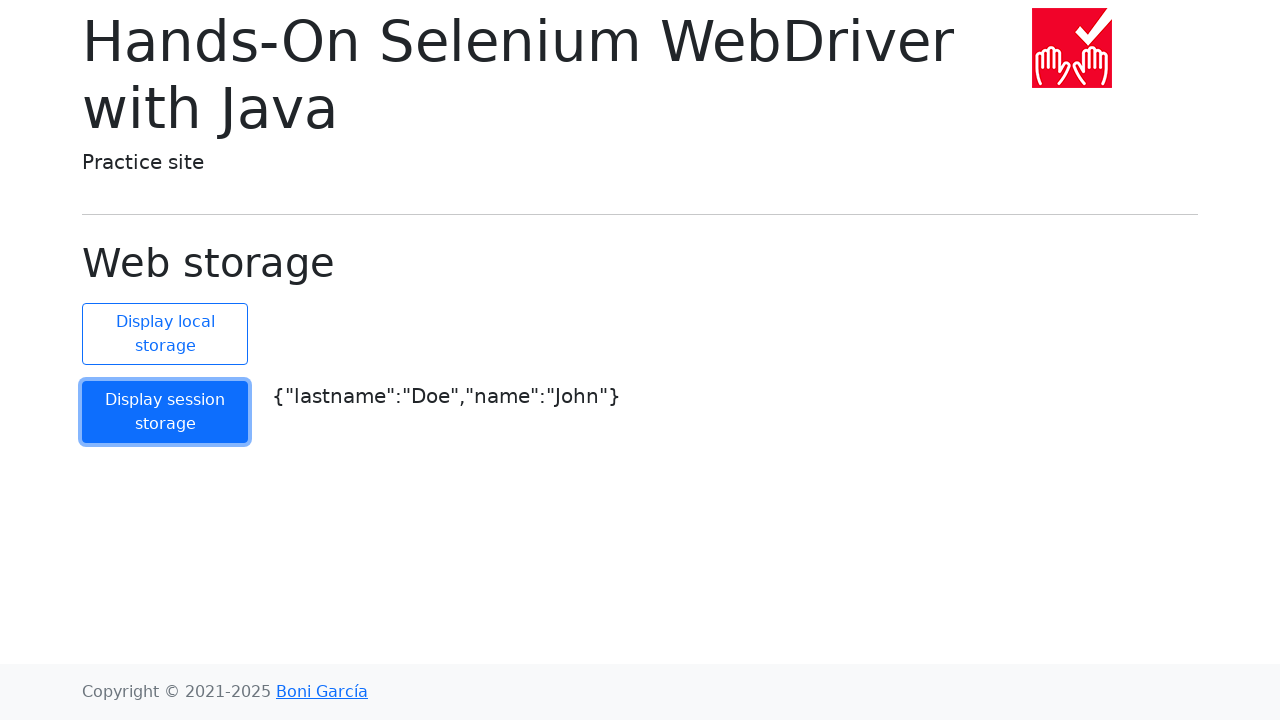